Tests a datepicker widget by selecting multiple dates (10/18/2020, 1/17/2022, 5/30/2024) and verifying each date is correctly displayed in the input field.

Starting URL: http://www.seleniumui.moderntester.pl/datepicker.php

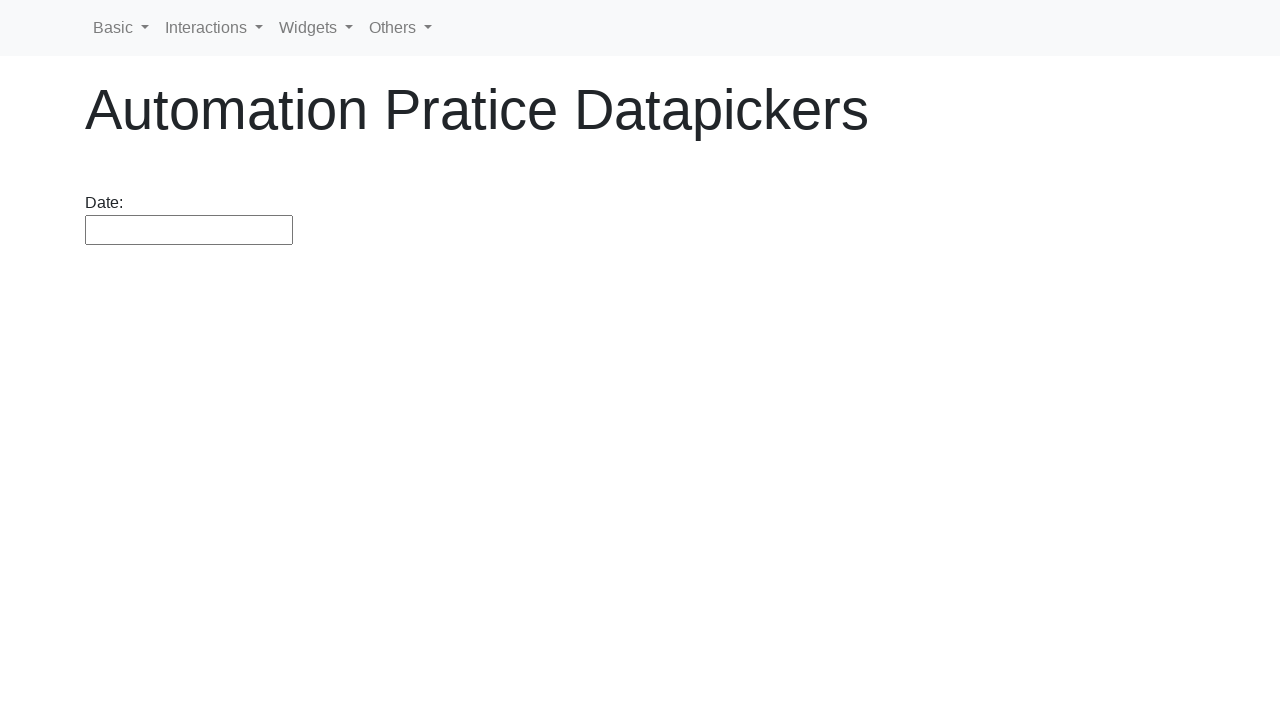

Clicked datepicker input to open calendar at (189, 230) on #datepicker
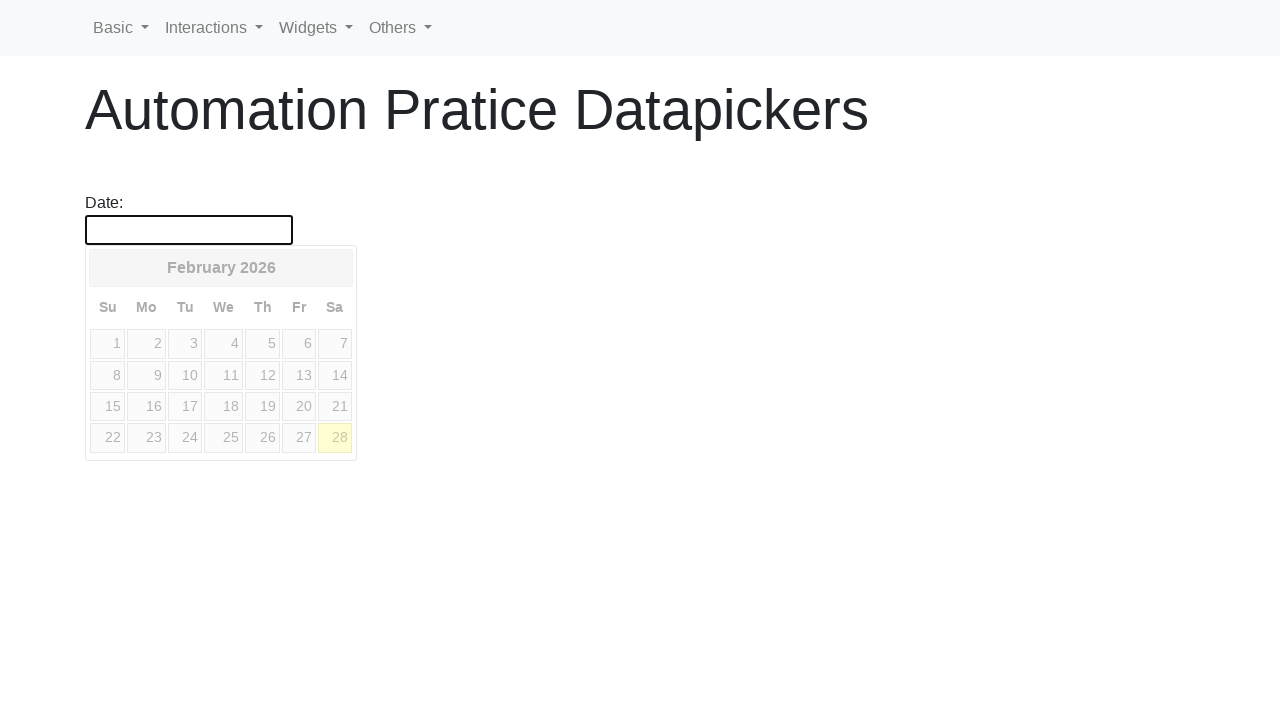

Waited for datepicker calendar to load
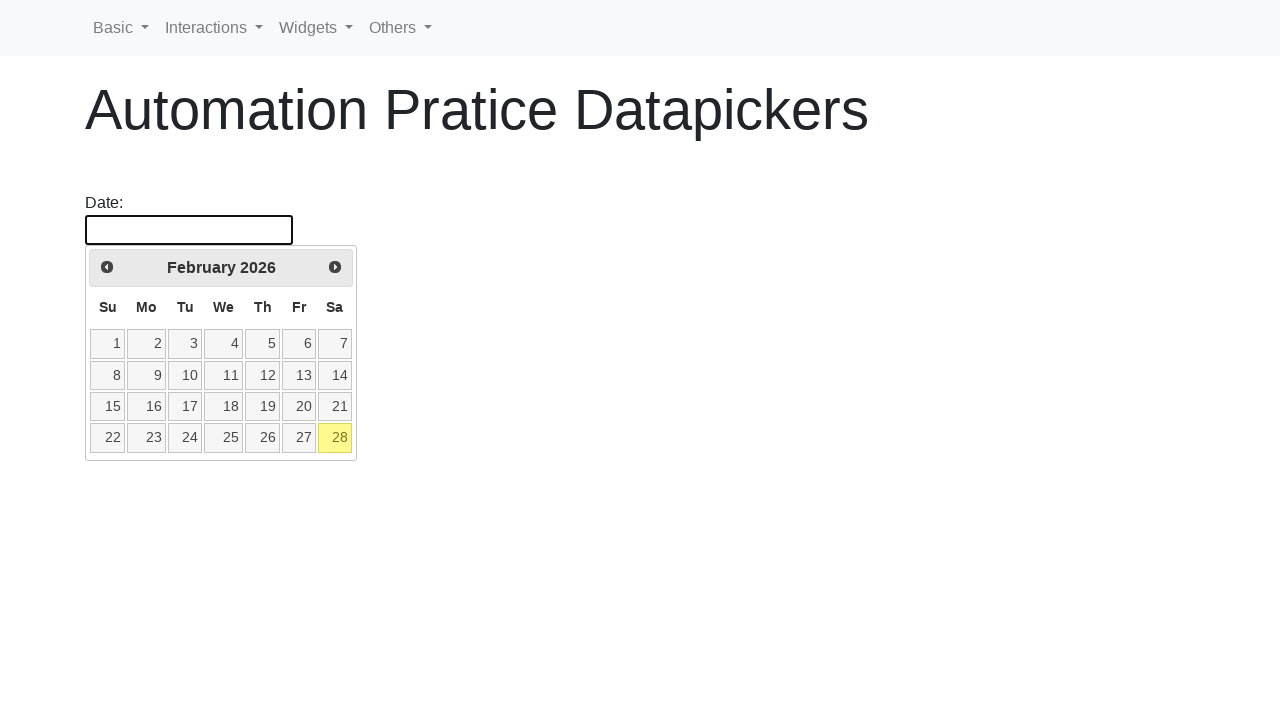

Cleared datepicker input field on #datepicker
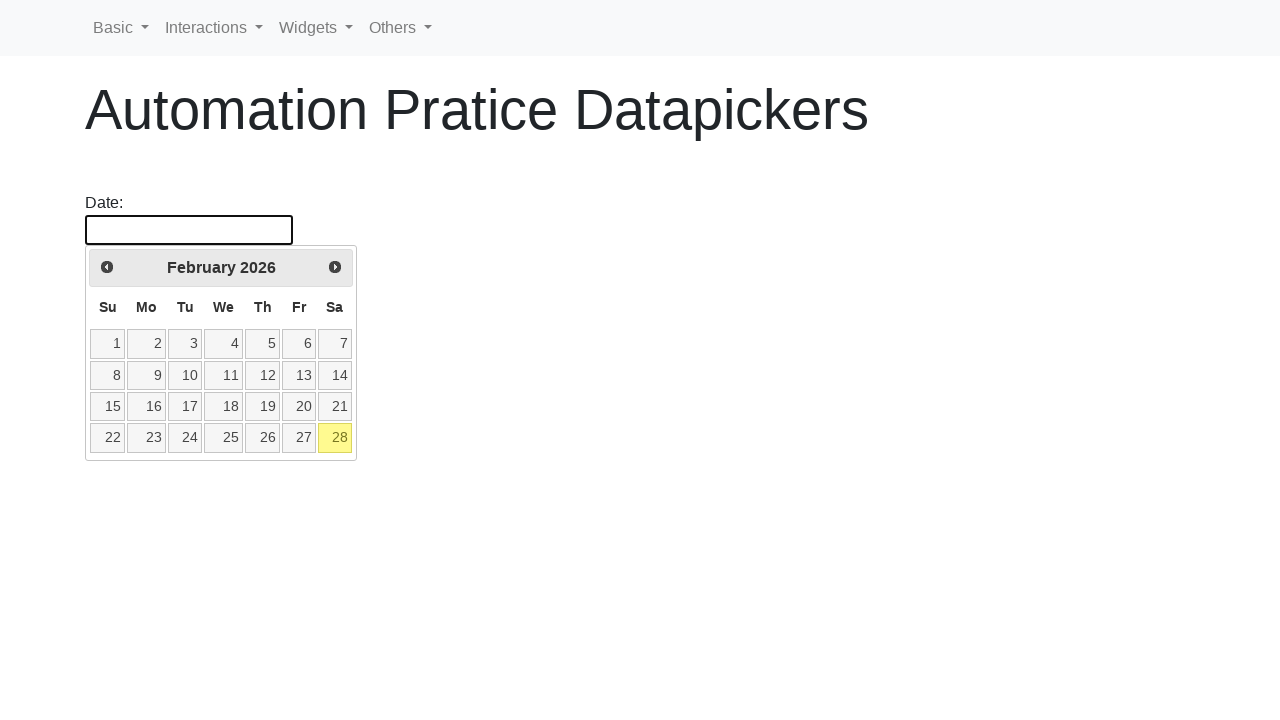

Filled datepicker with date 10/18/2020 on #datepicker
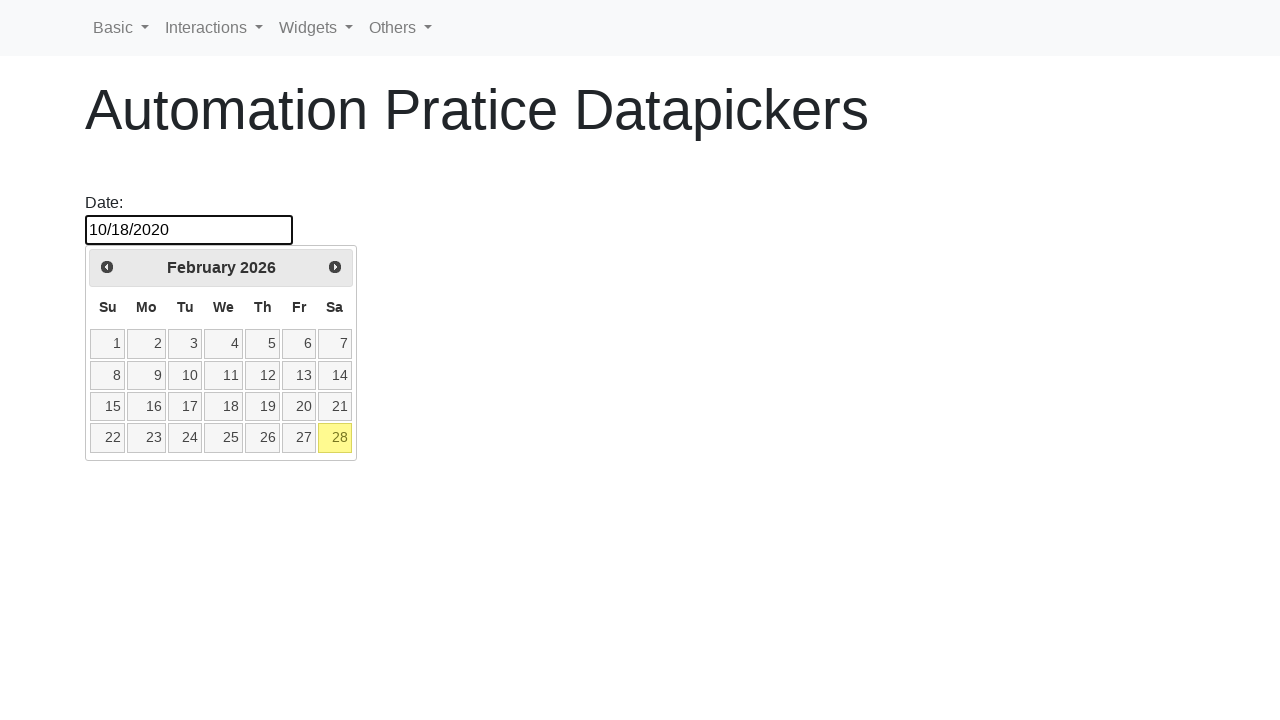

Clicked outside datepicker to close and confirm selection at (10, 10) on body
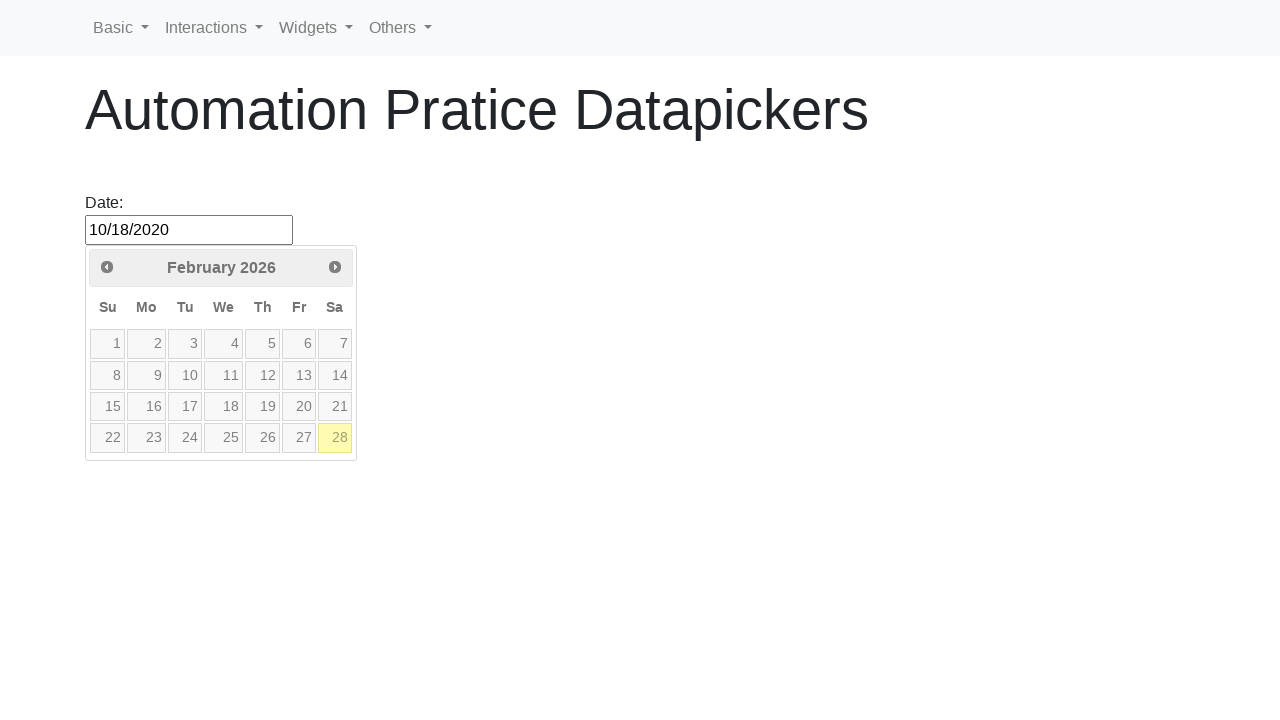

Verified first date 10/18/2020 is correctly displayed in datepicker
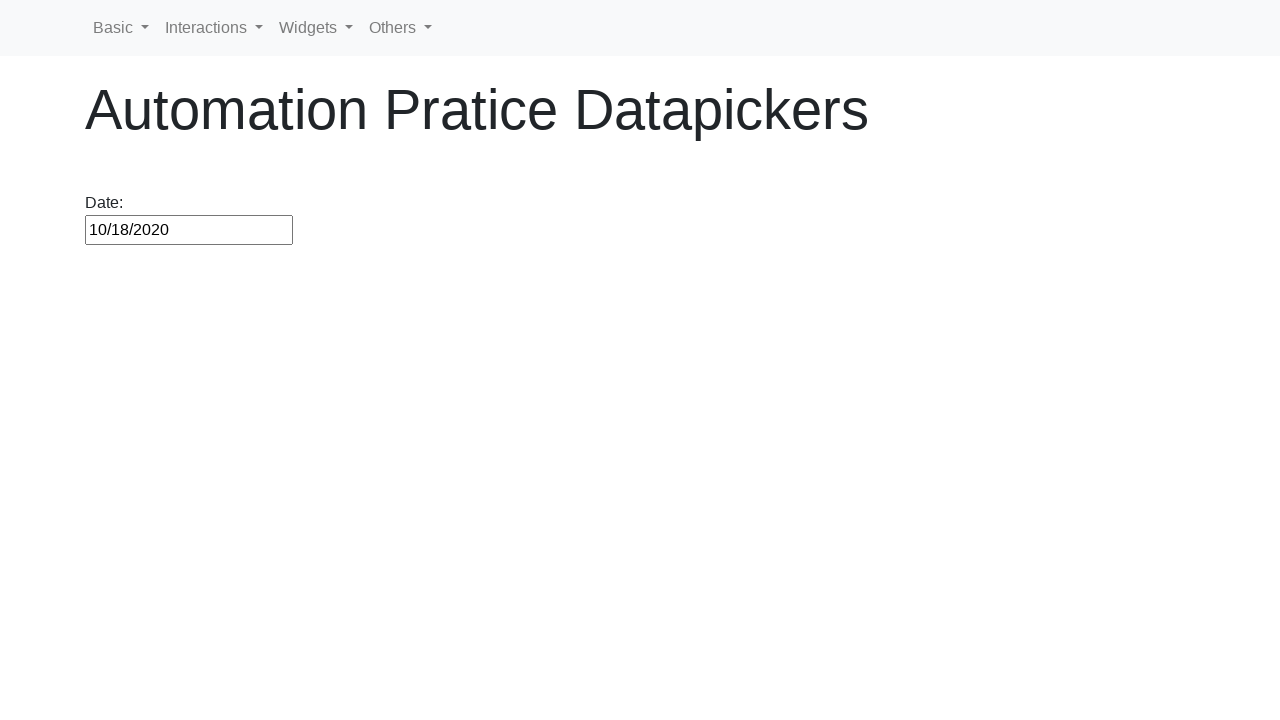

Clicked datepicker input to open calendar at (189, 230) on #datepicker
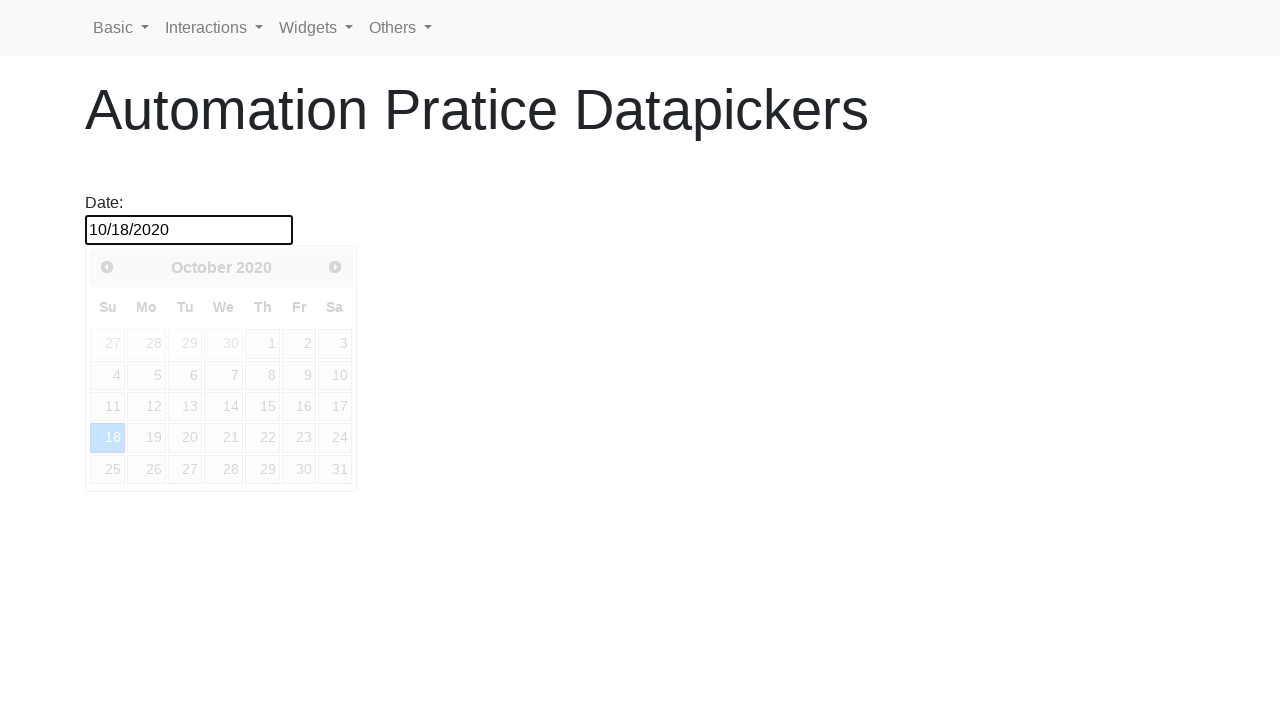

Waited for datepicker calendar to load
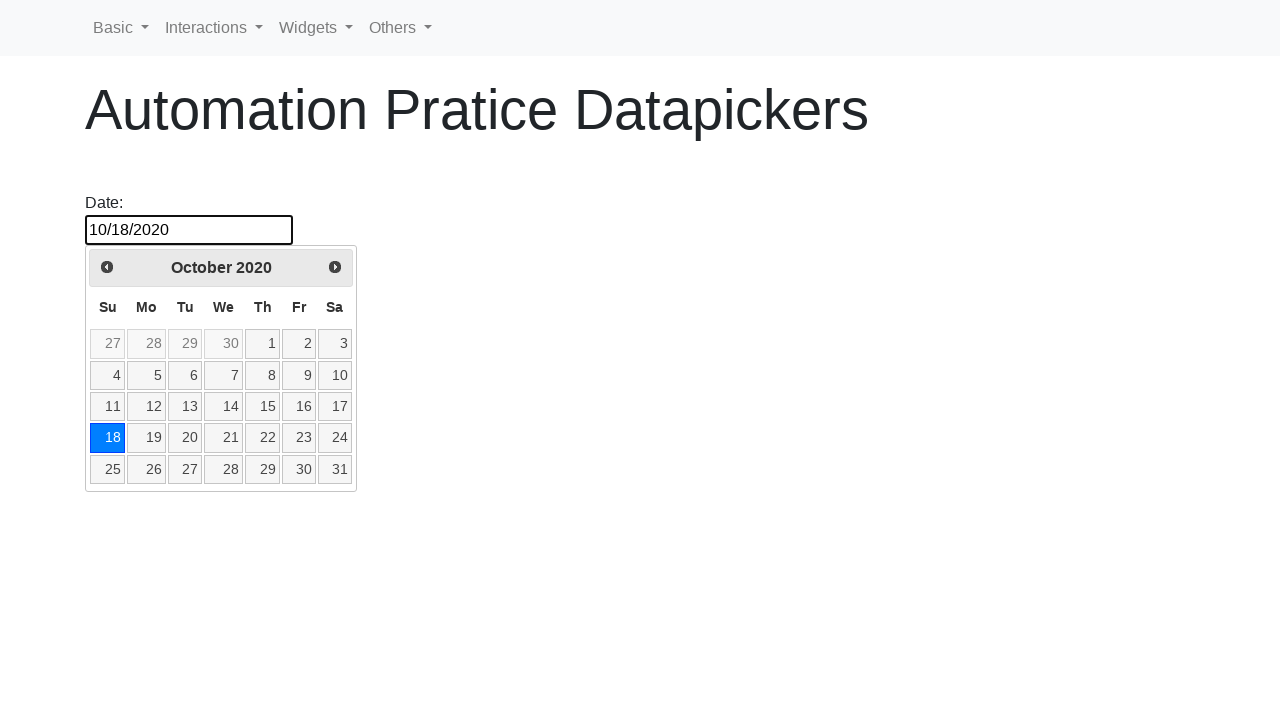

Cleared datepicker input field on #datepicker
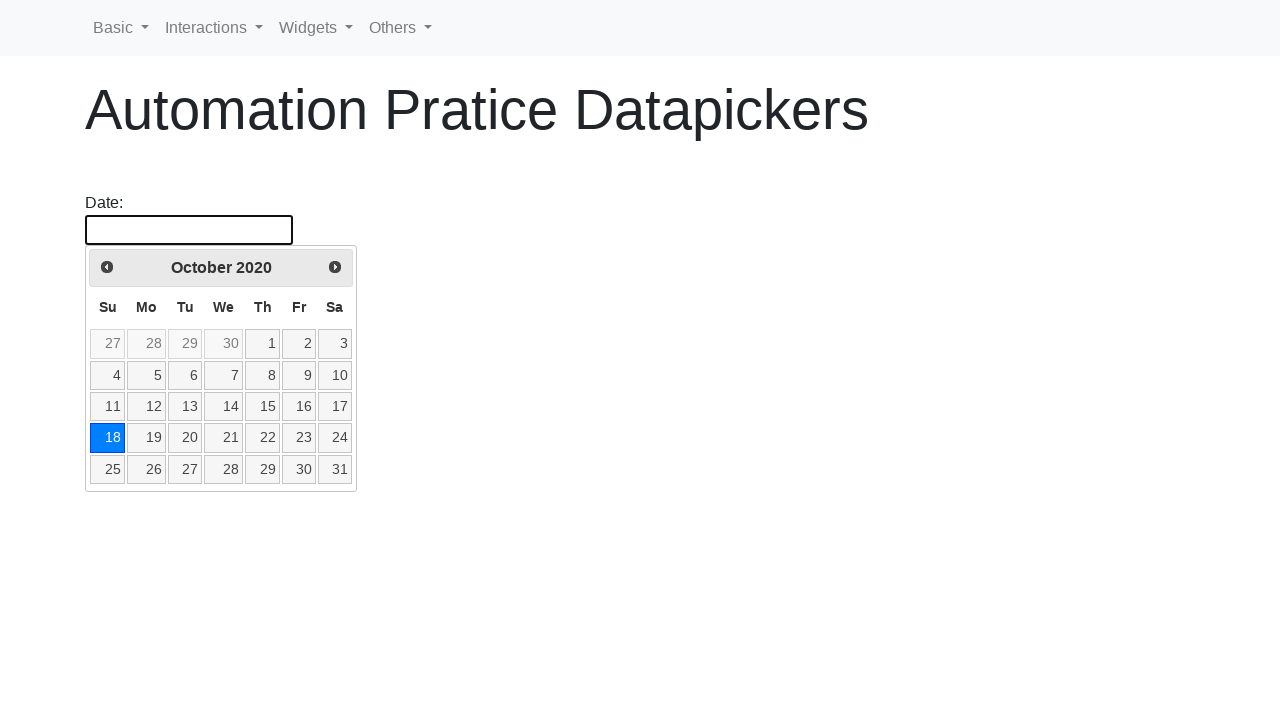

Filled datepicker with date 1/17/2022 on #datepicker
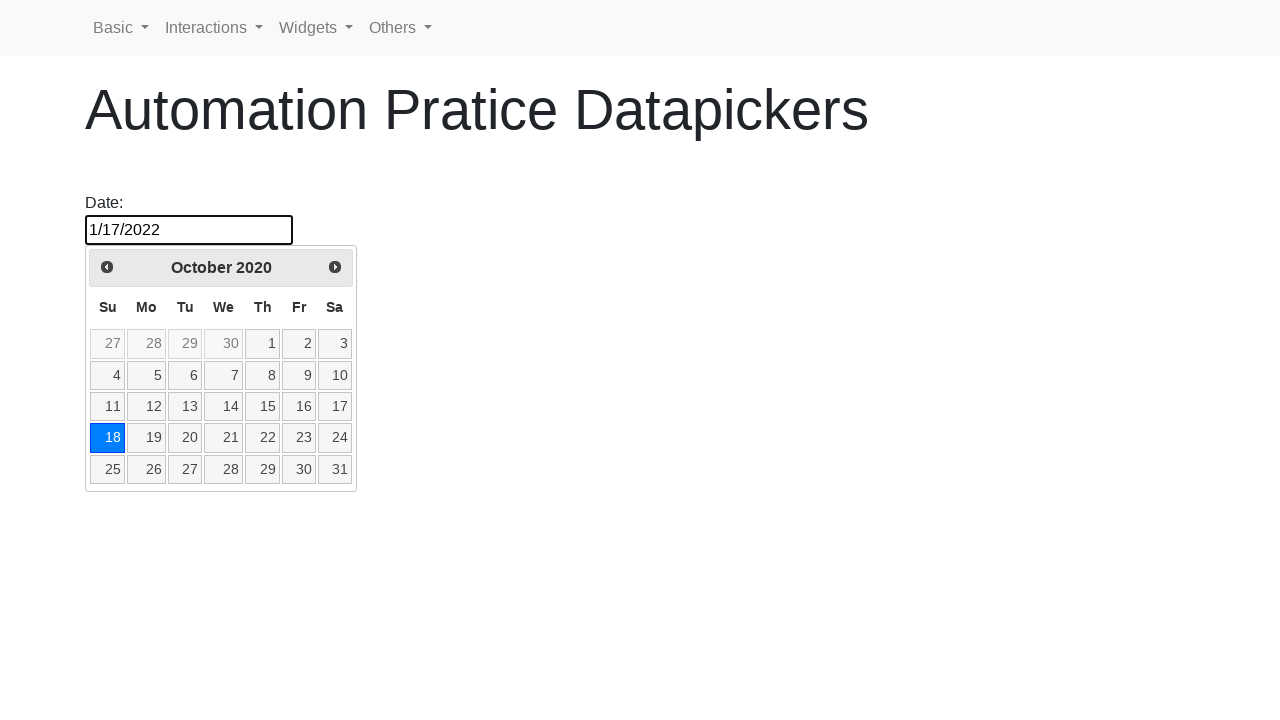

Clicked outside datepicker to close and confirm selection at (10, 10) on body
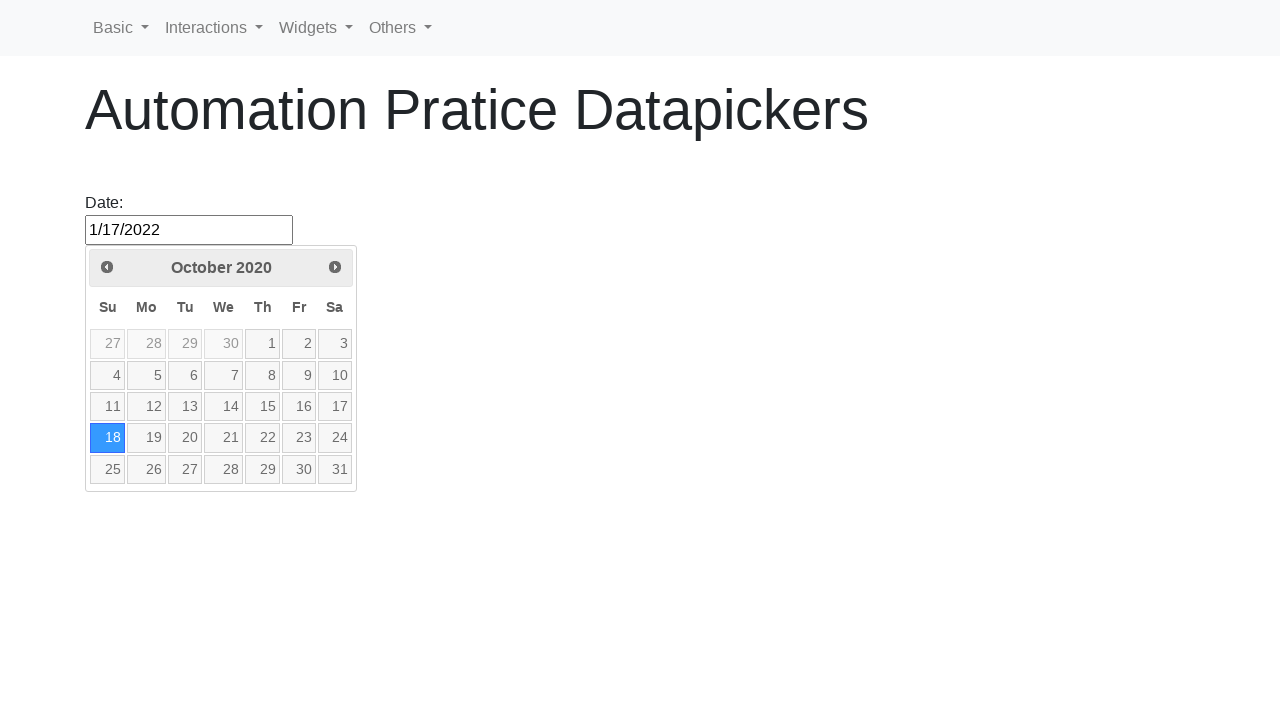

Verified second date 1/17/2022 is correctly displayed in datepicker
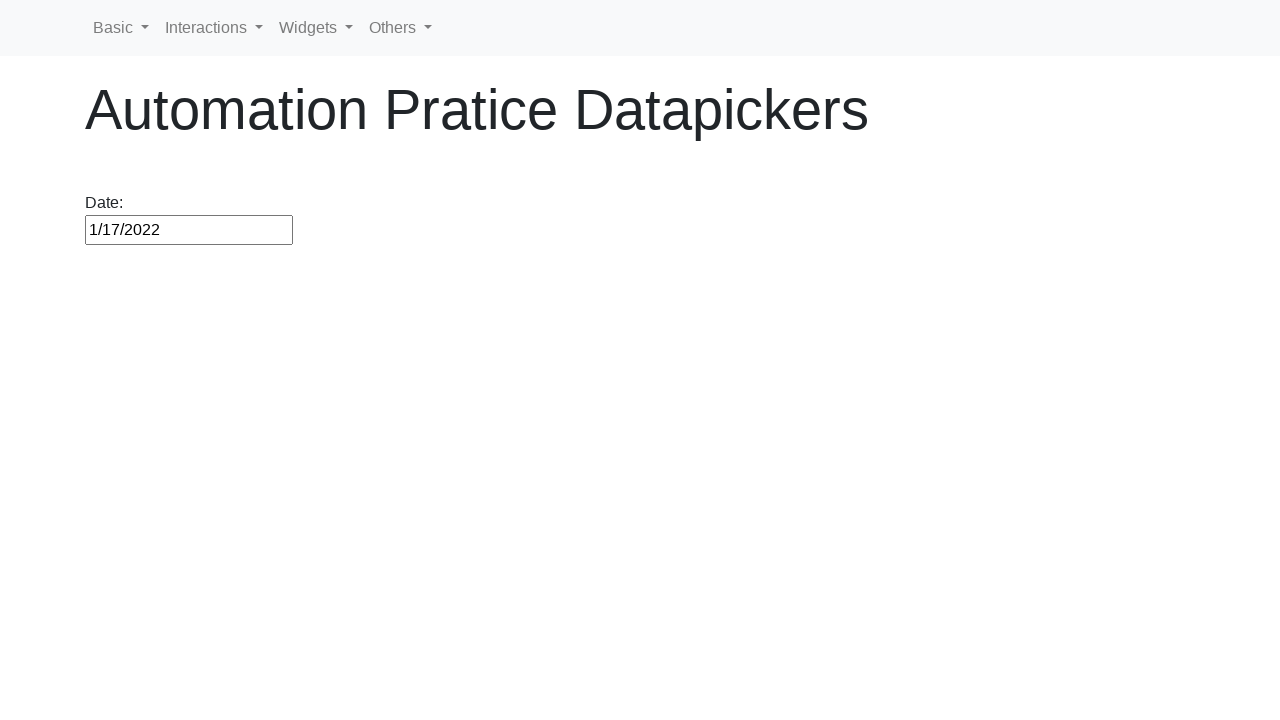

Clicked datepicker input to open calendar at (189, 230) on #datepicker
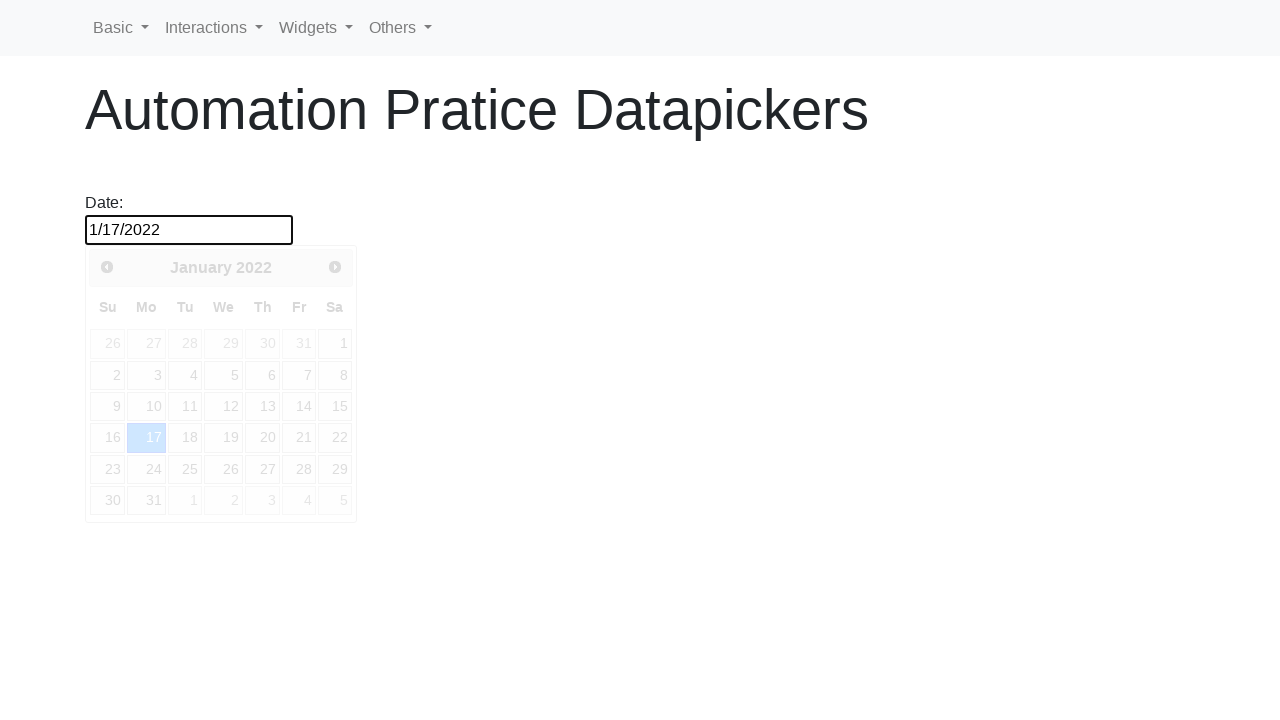

Waited for datepicker calendar to load
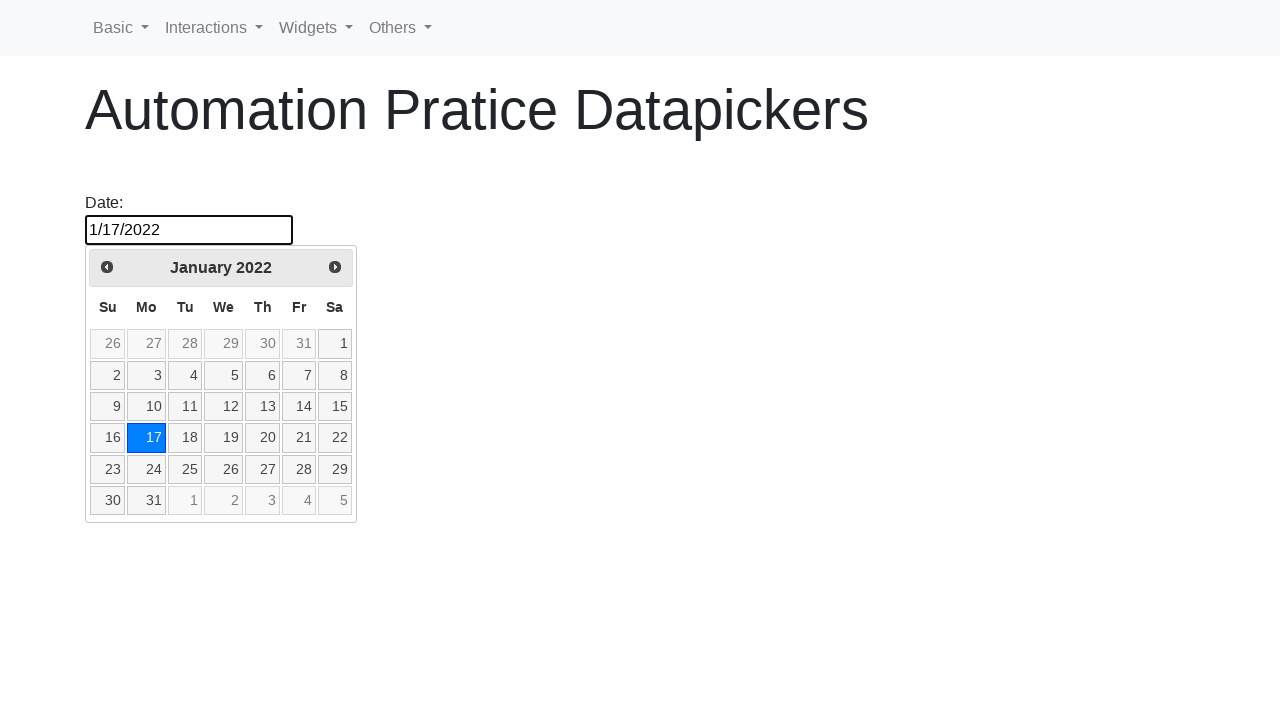

Cleared datepicker input field on #datepicker
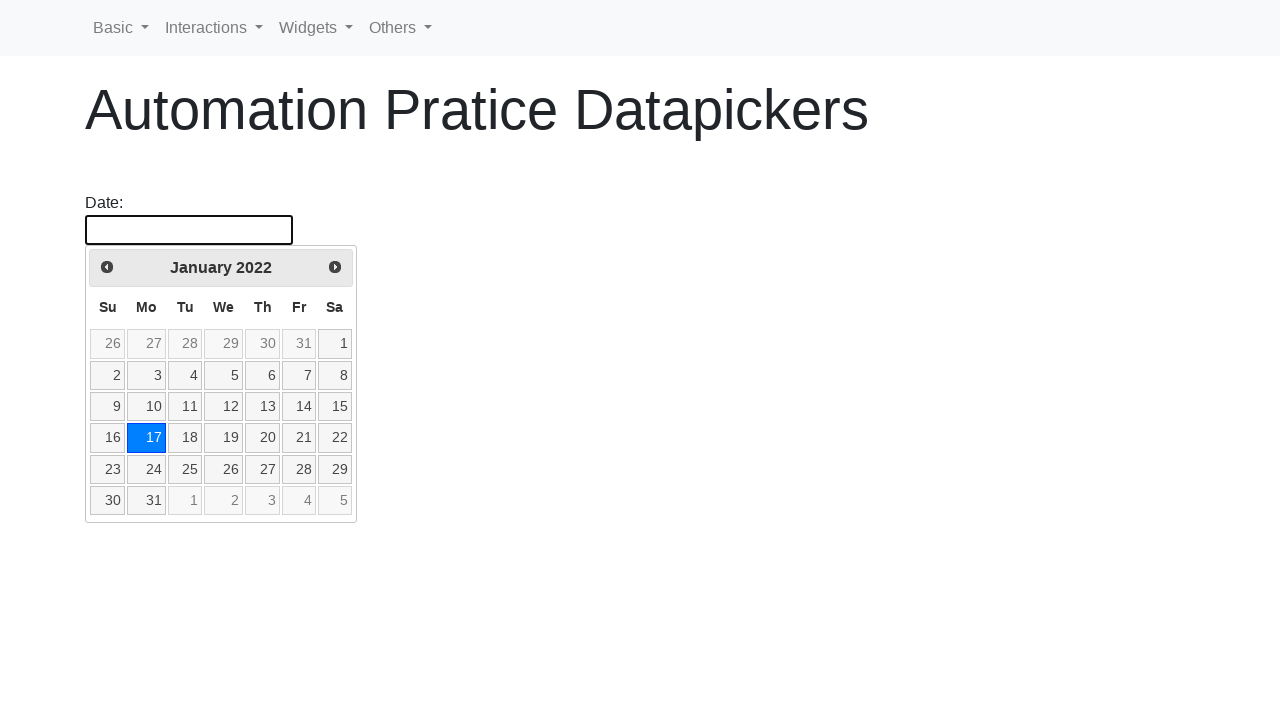

Filled datepicker with date 5/30/2024 on #datepicker
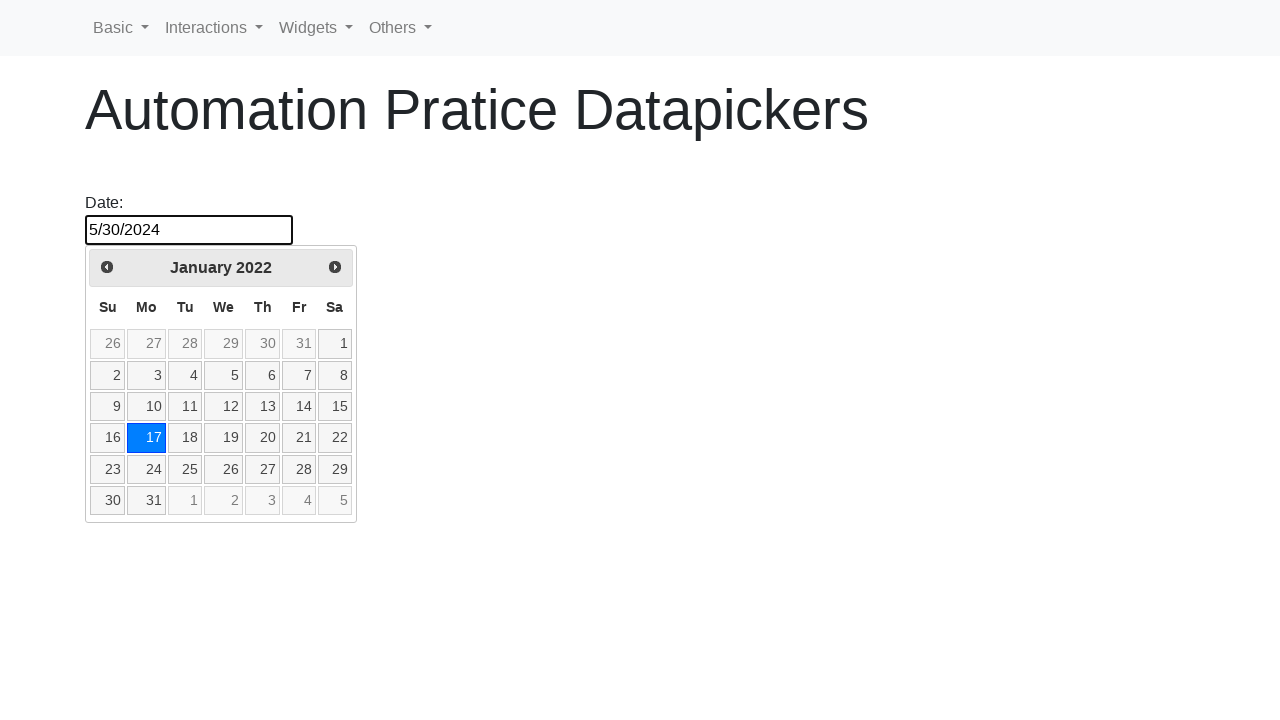

Clicked outside datepicker to close and confirm selection at (10, 10) on body
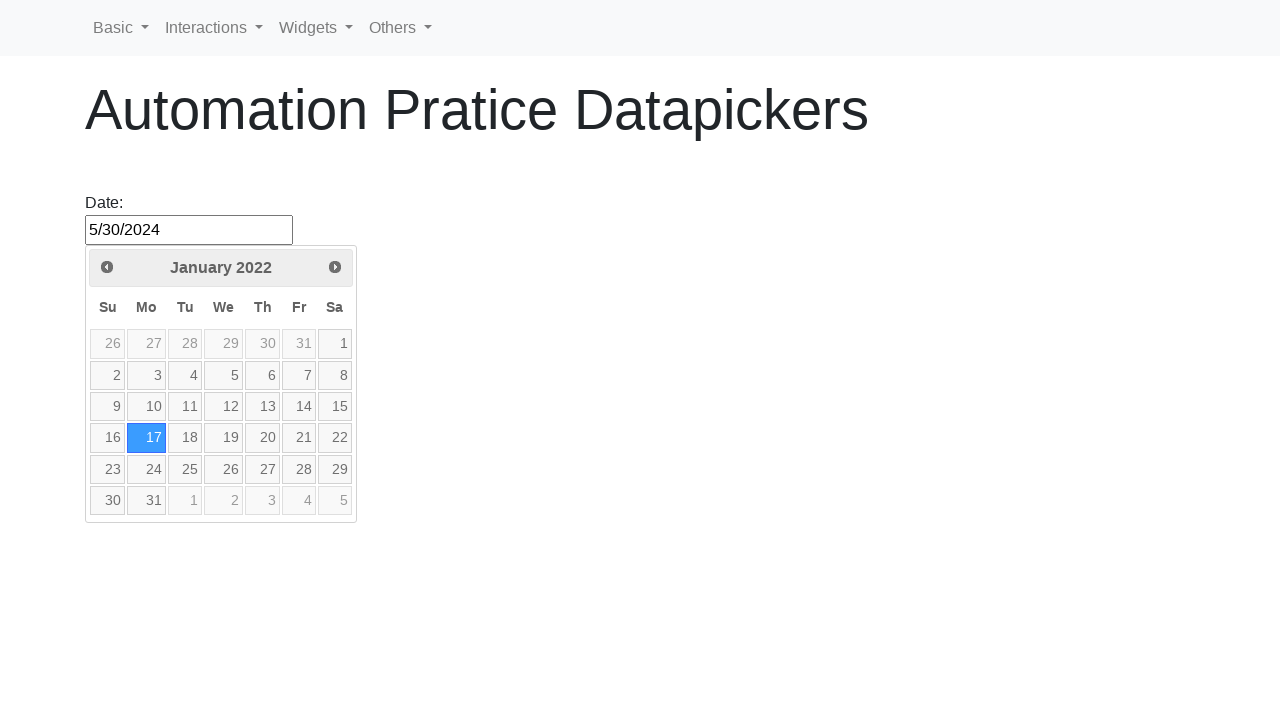

Verified third date 5/30/2024 is correctly displayed in datepicker
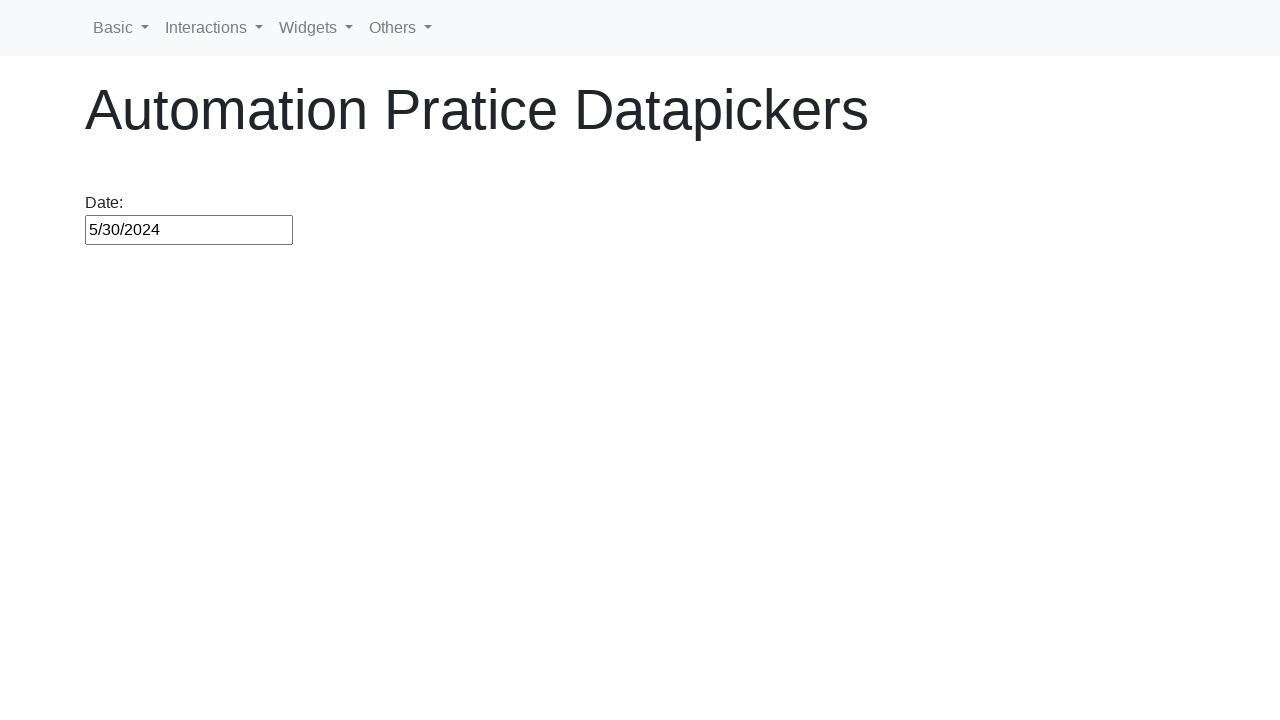

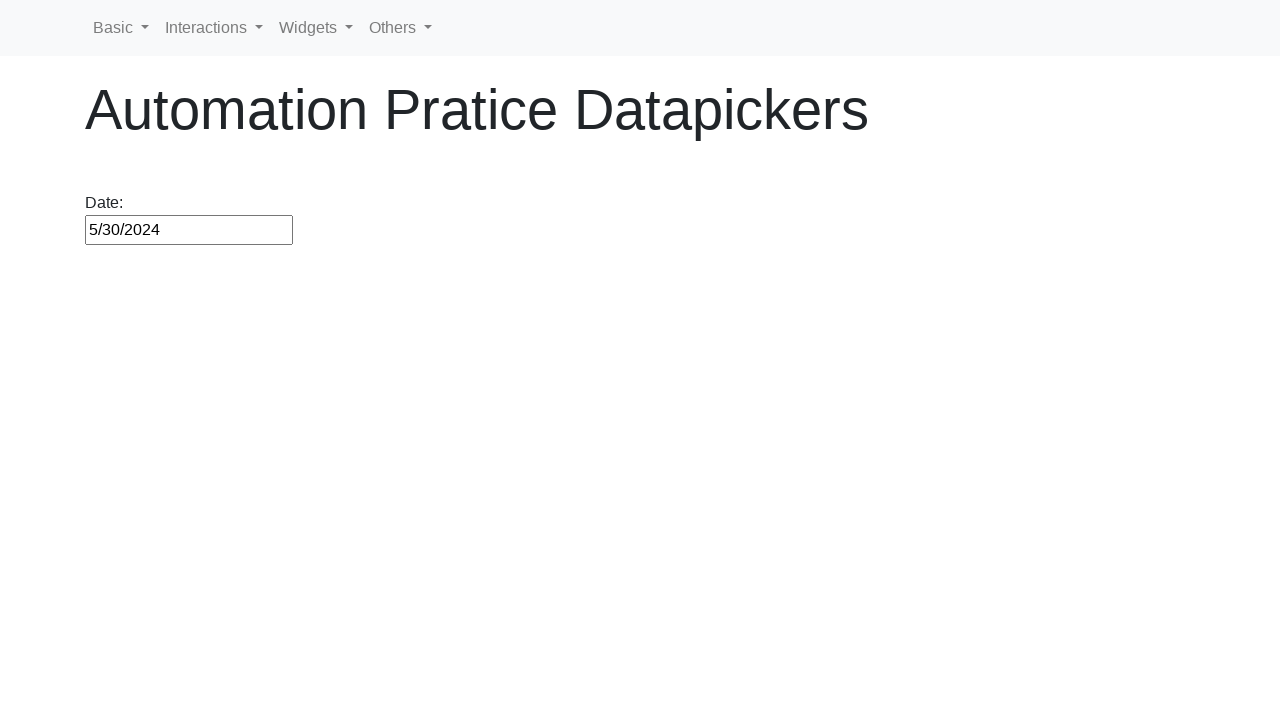